Tests navigation to the Page Object Model article on playwright.dev by clicking "Get started", then navigating to the POM guide link, and verifying the article content.

Starting URL: https://playwright.dev

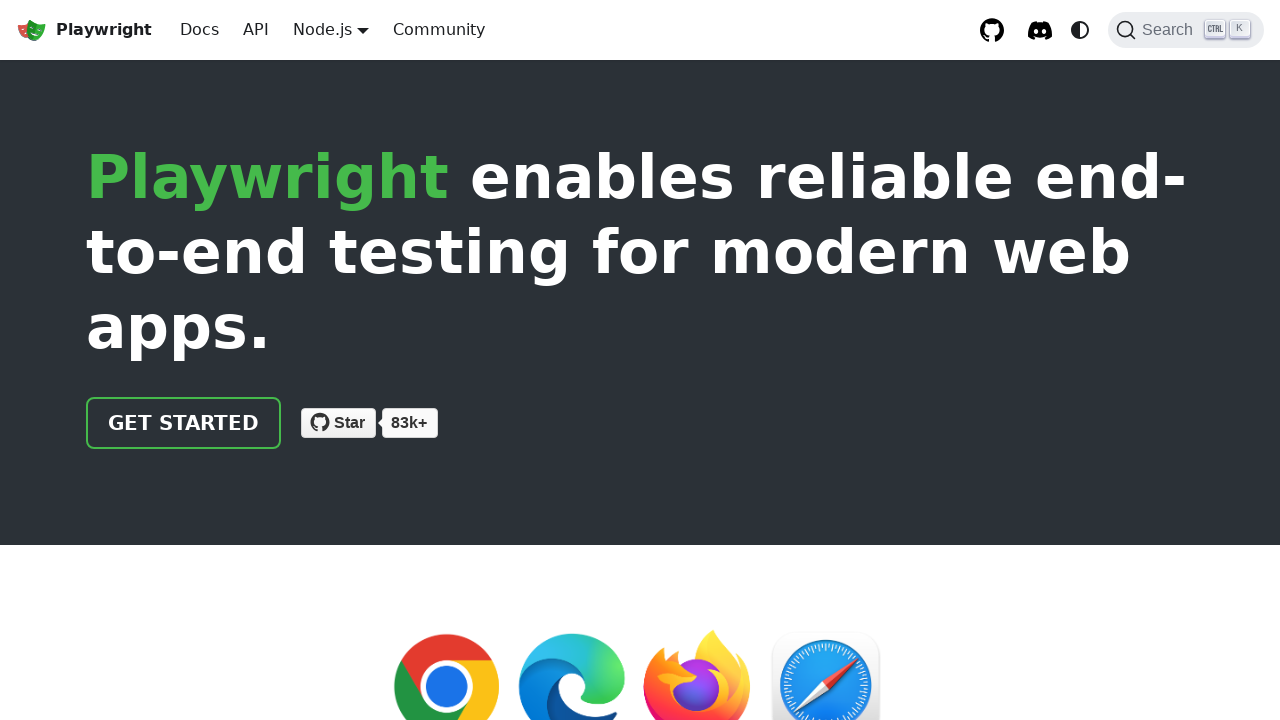

Clicked 'Get started' link at (184, 423) on a >> internal:has-text="Get started"i >> nth=0
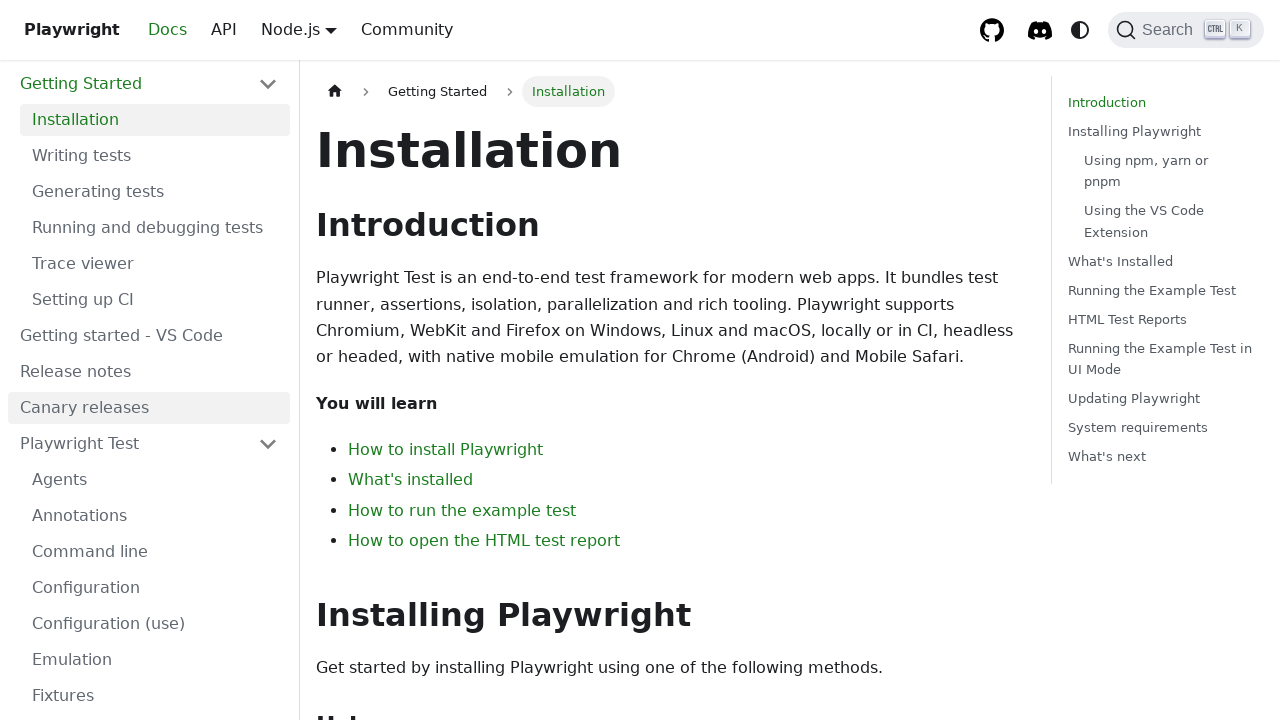

Installation header became visible
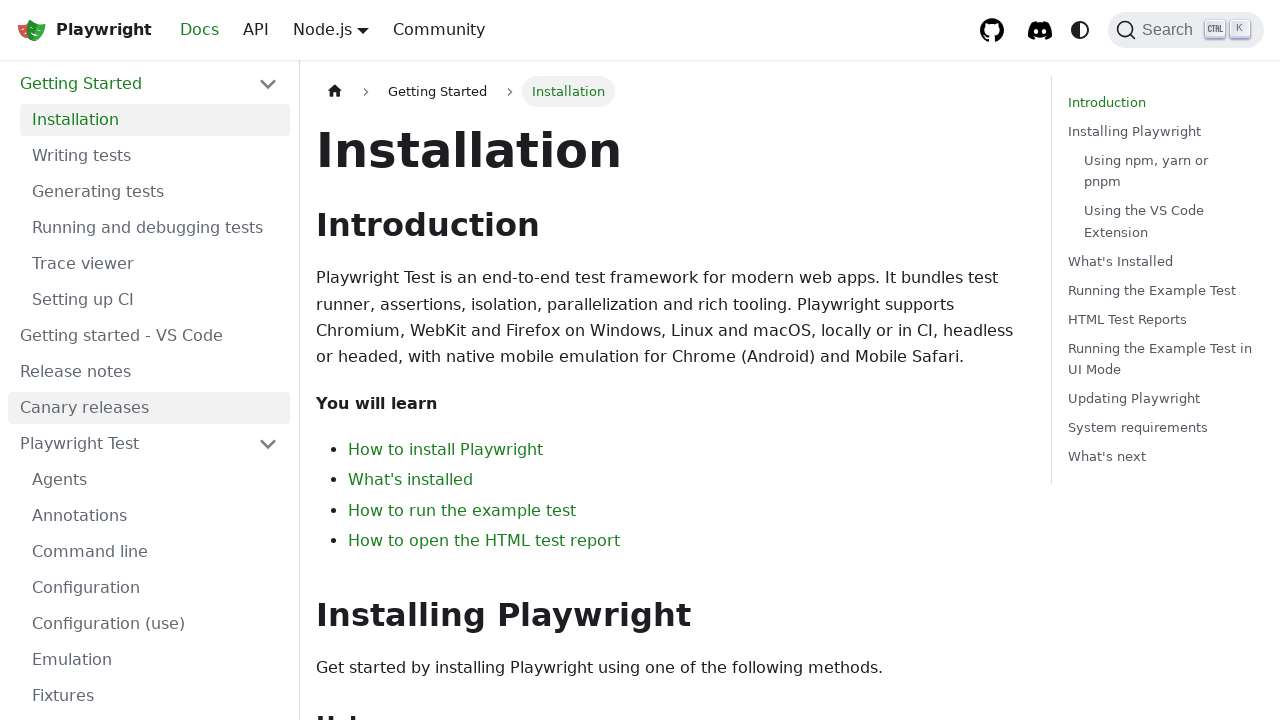

Clicked 'Page Object Model' link in Guides section at (155, 390) on li >> internal:has-text="Guides"i >> a >> internal:has-text="Page Object Model"i
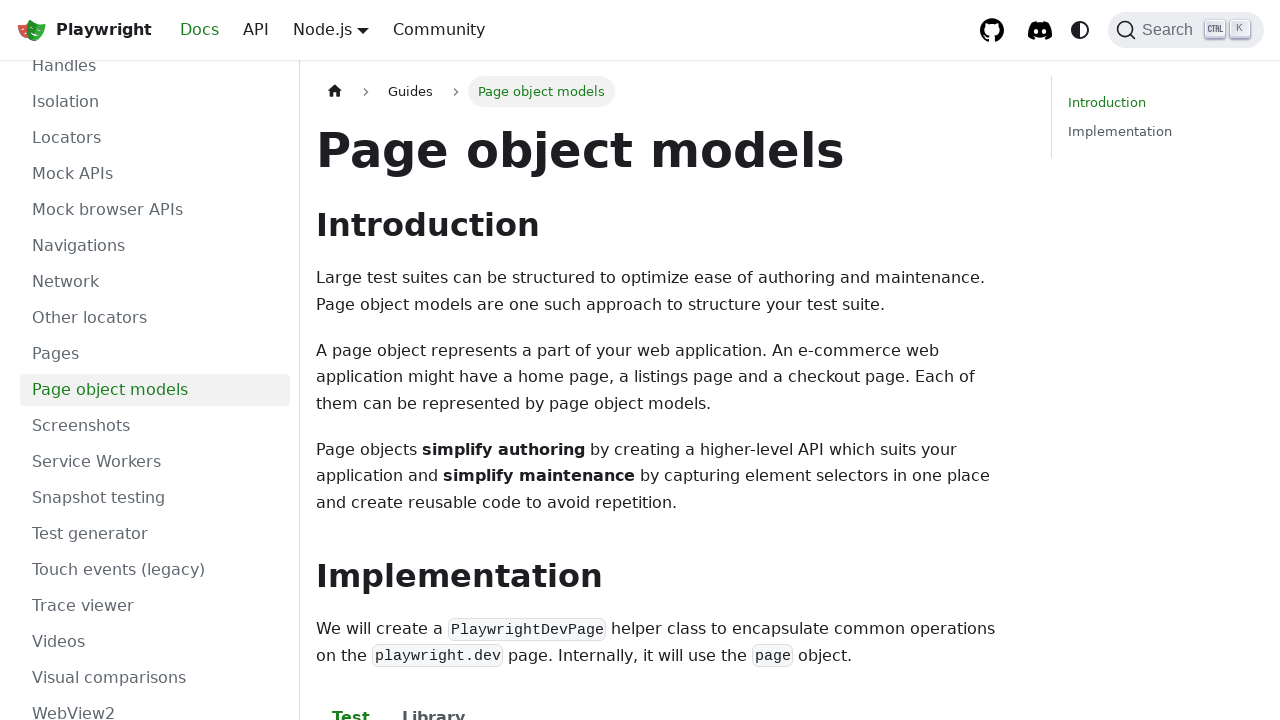

Page Object Model article loaded
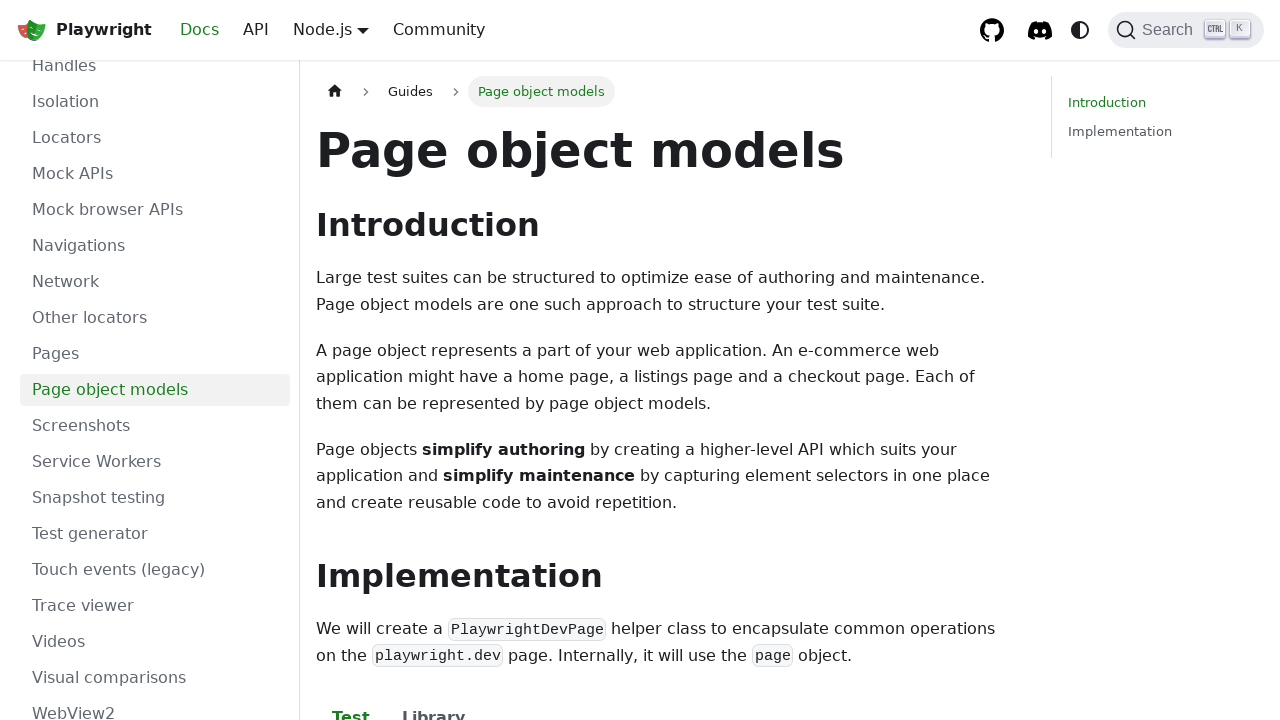

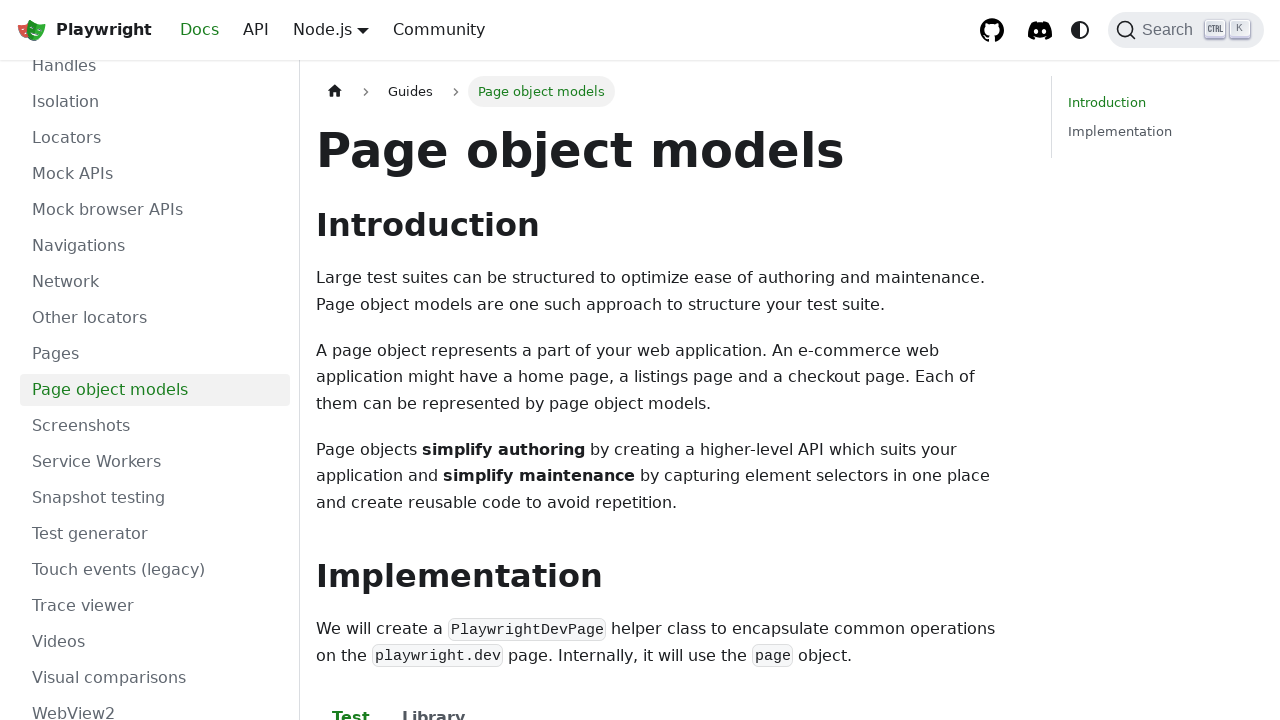